Tests context menu functionality by navigating to the page, performing a right-click on the designated area, and handling the resulting alert

Starting URL: http://the-internet.herokuapp.com/

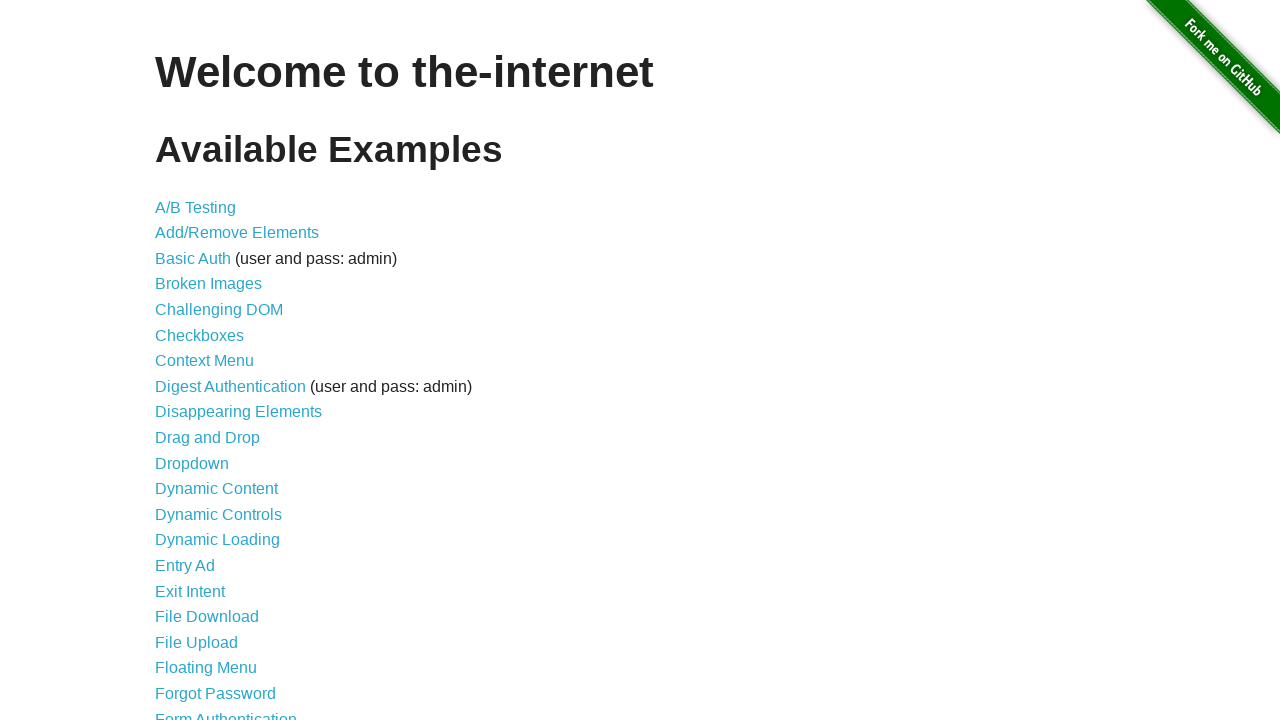

Clicked on context menu link at (204, 361) on xpath=//ul/li/a[@href='/context_menu']
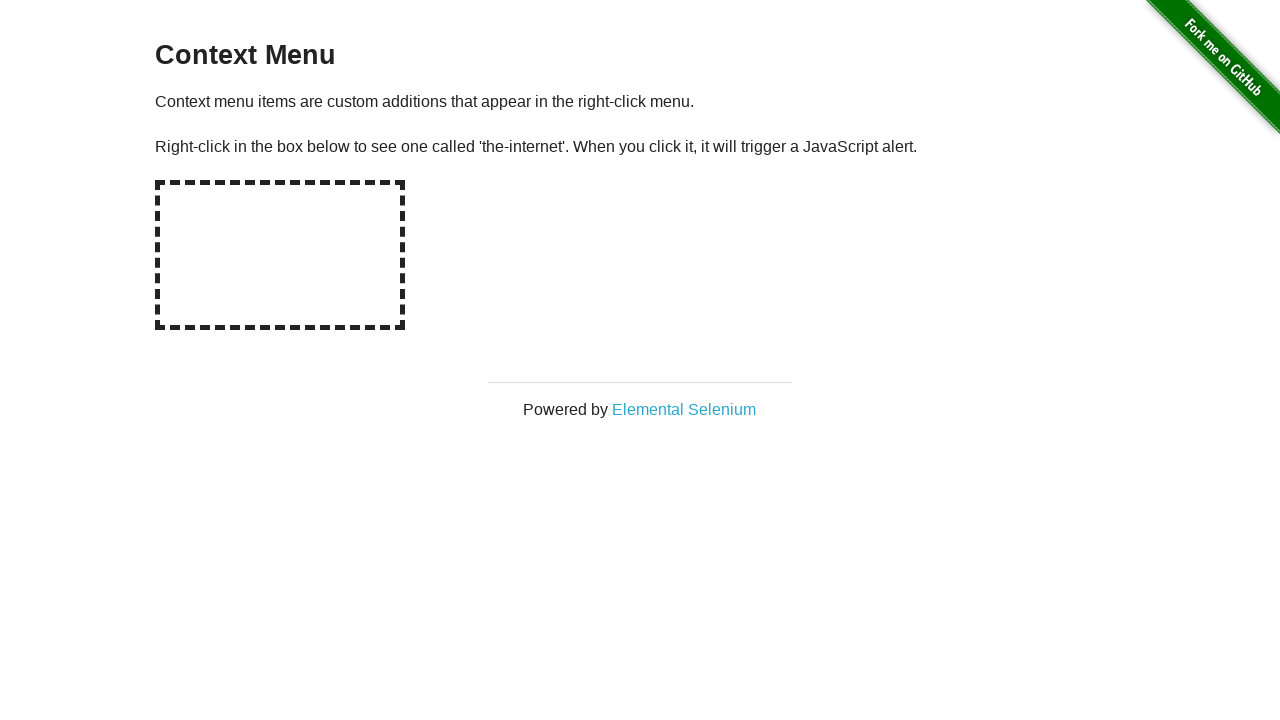

Context menu page header loaded
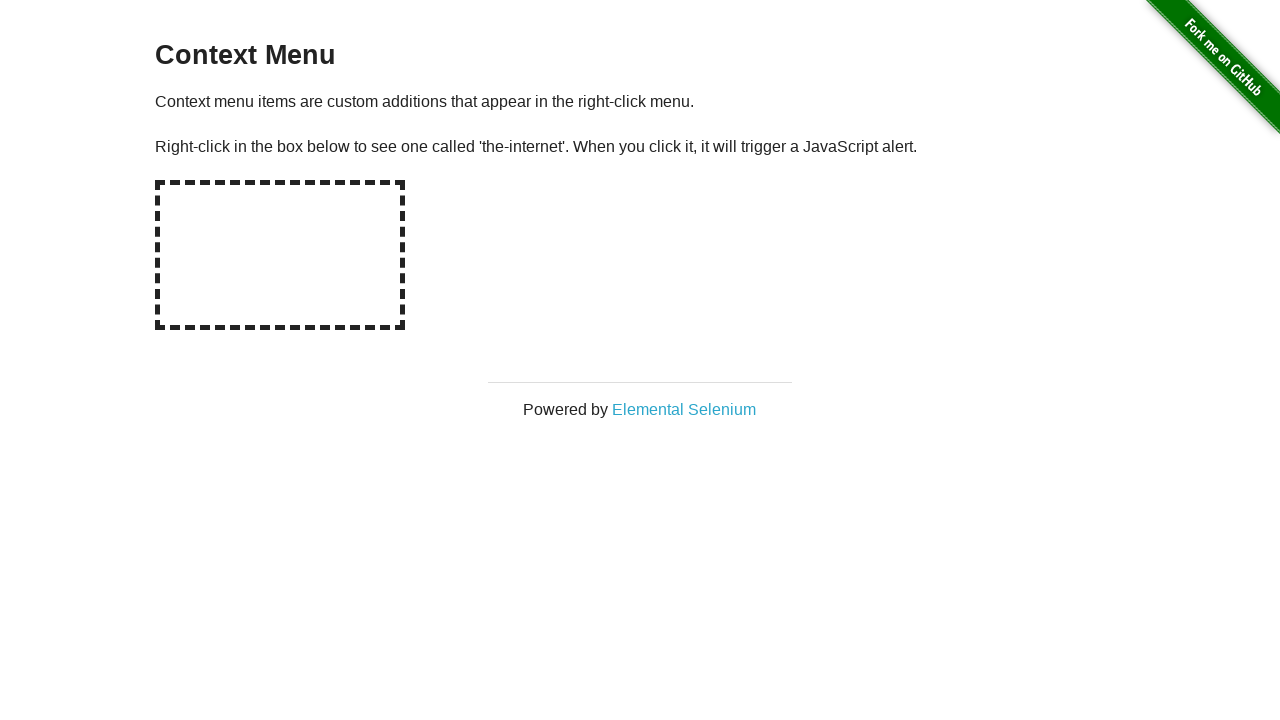

Dialog handler set up to accept alerts
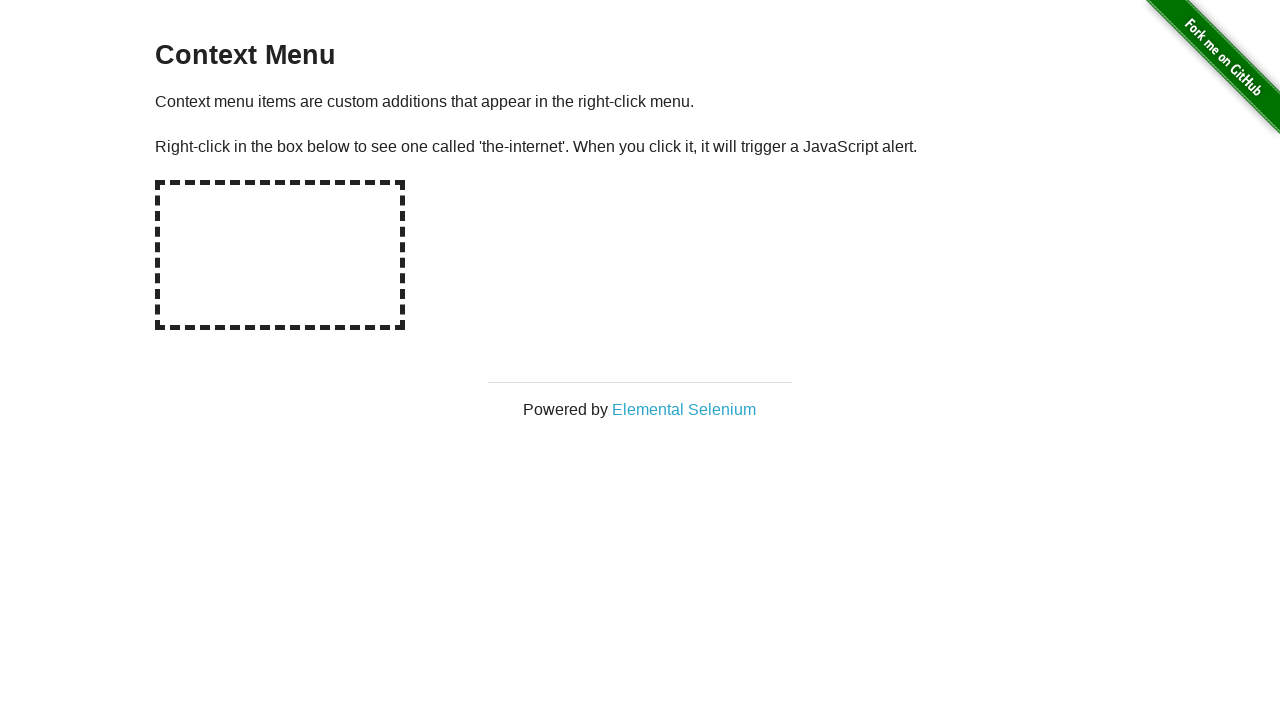

Right-clicked on context menu area and alert was accepted at (280, 255) on //div[@id='content']/div/div
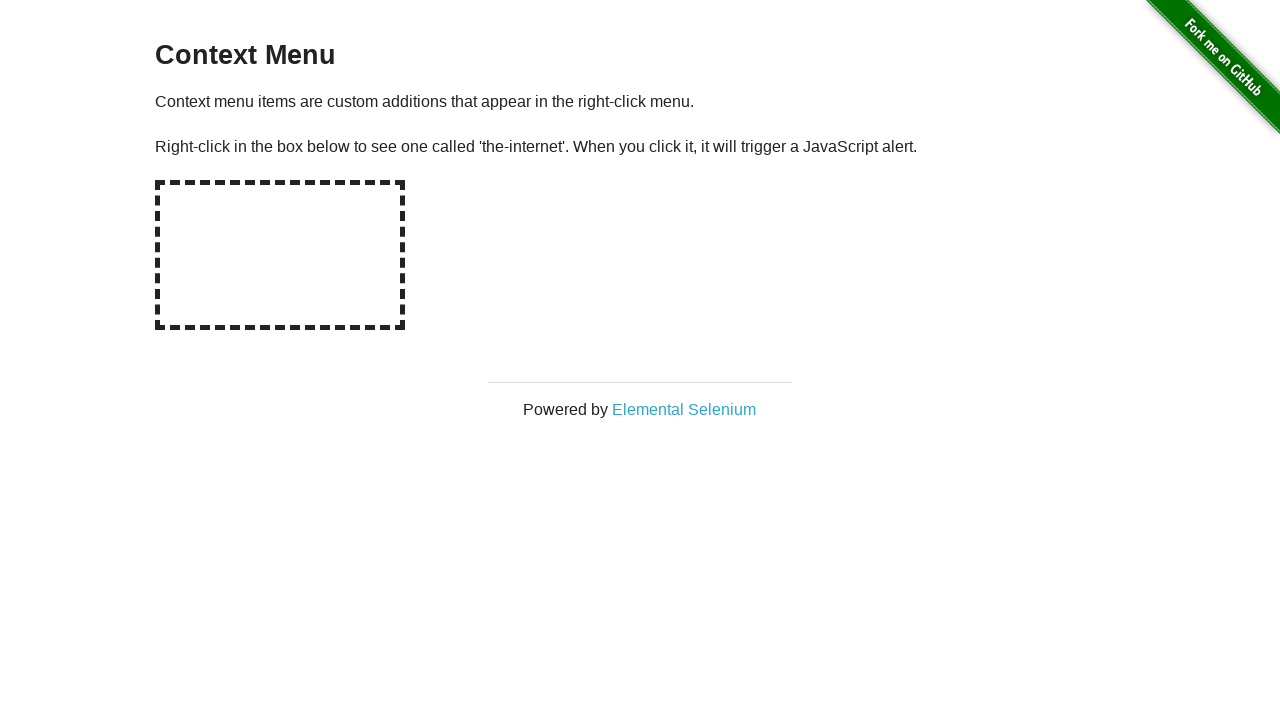

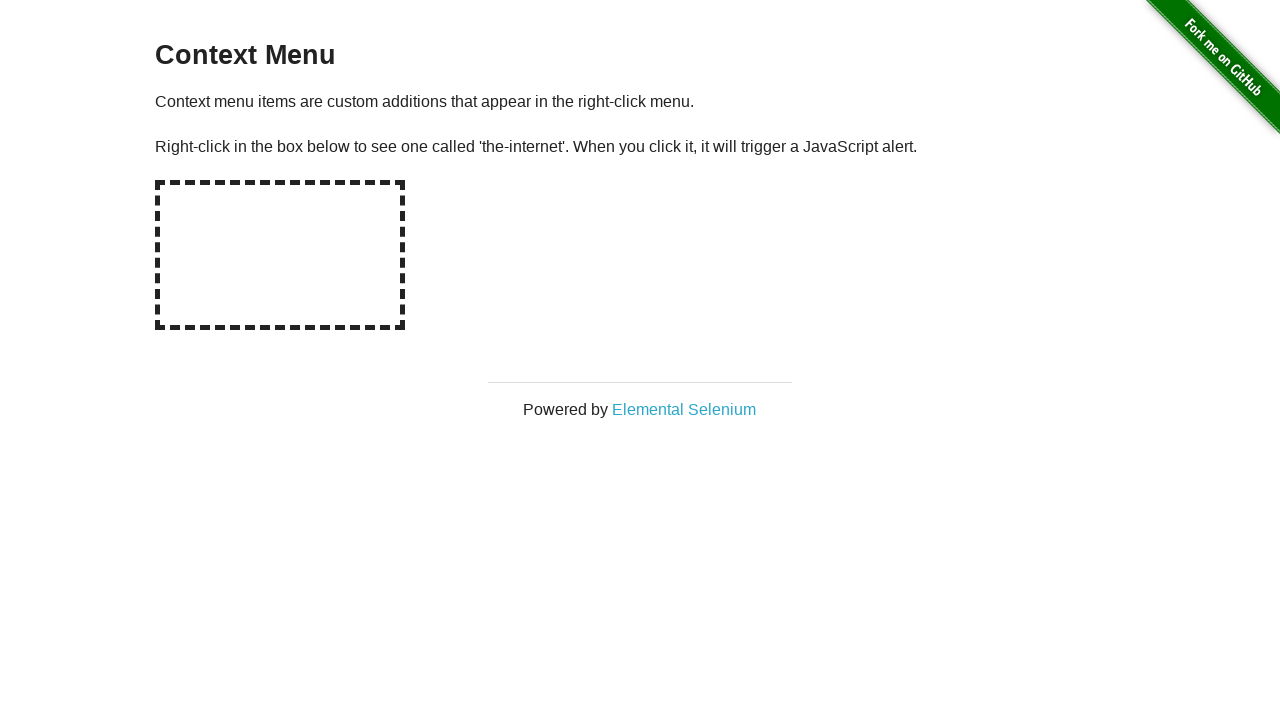